Automates filling out the Roblox homepage registration form by selecting gender, entering birthday from dropdowns, and filling username and password fields.

Starting URL: https://www.roblox.com

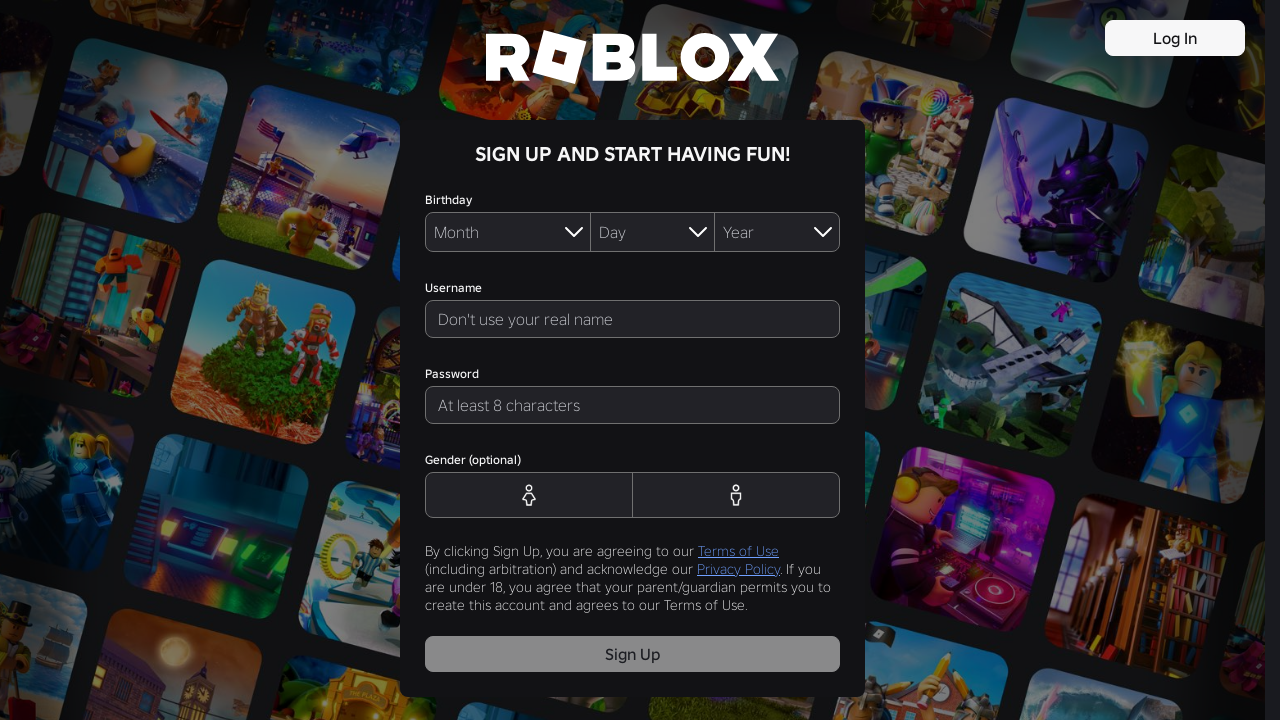

Clicked Male button to select gender at (736, 495) on #MaleButton
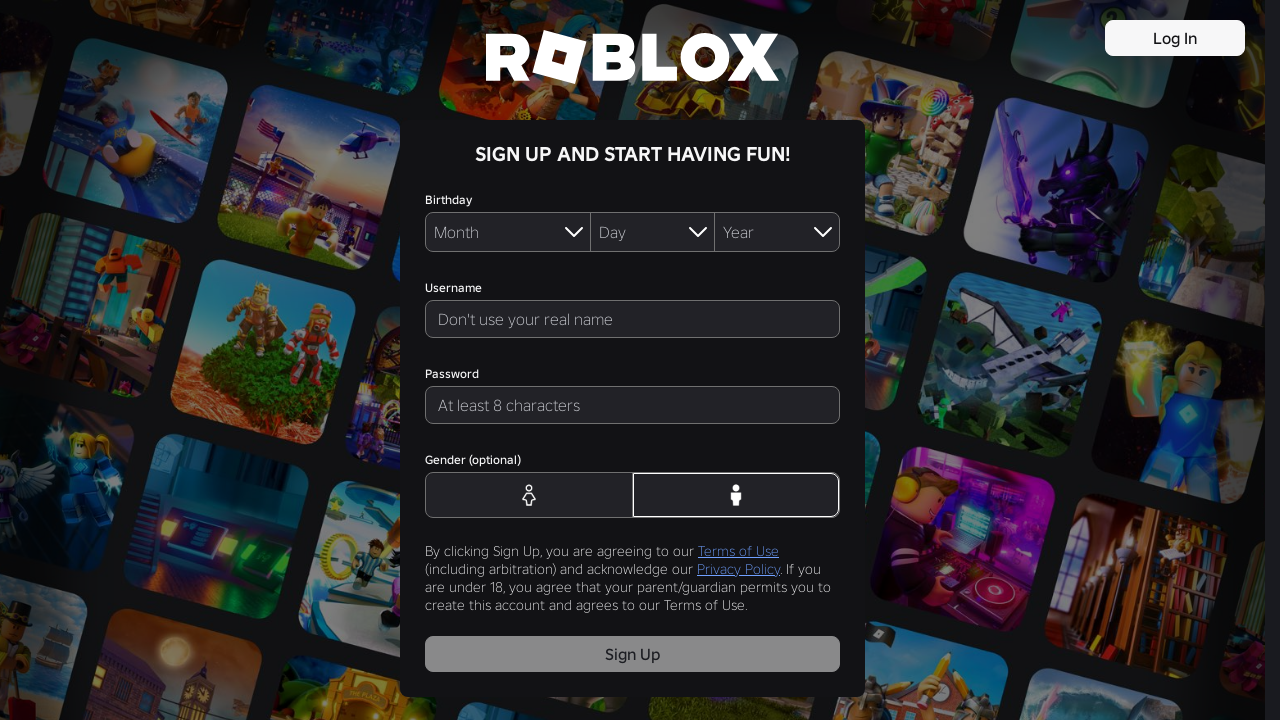

Selected August from birth month dropdown on #MonthDropdown
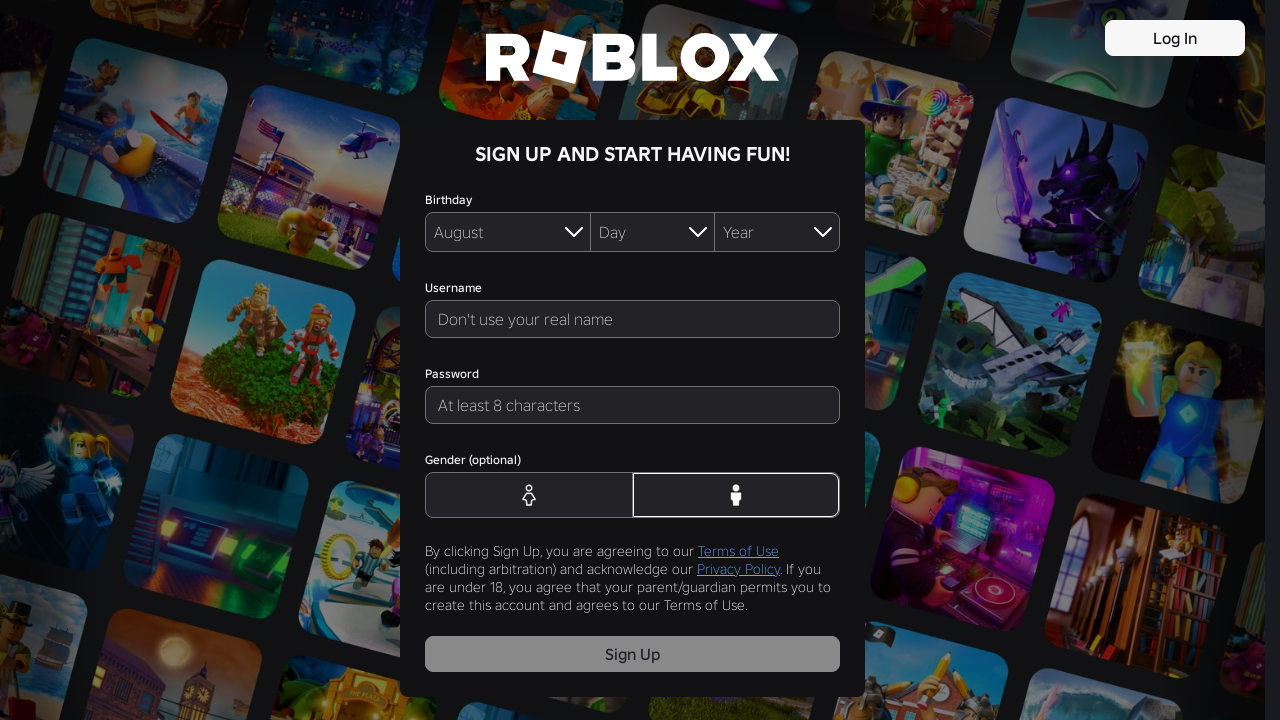

Selected day 15 from birth day dropdown on #DayDropdown
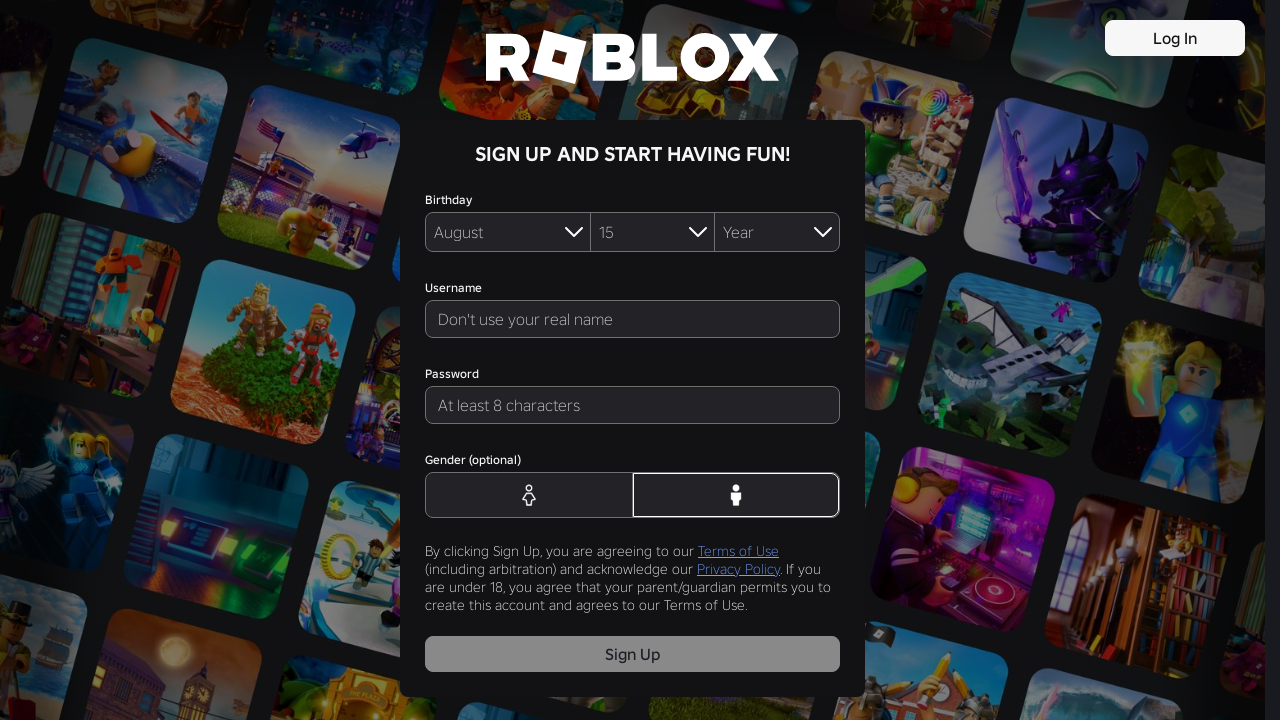

Selected year 2000 from birth year dropdown on #YearDropdown
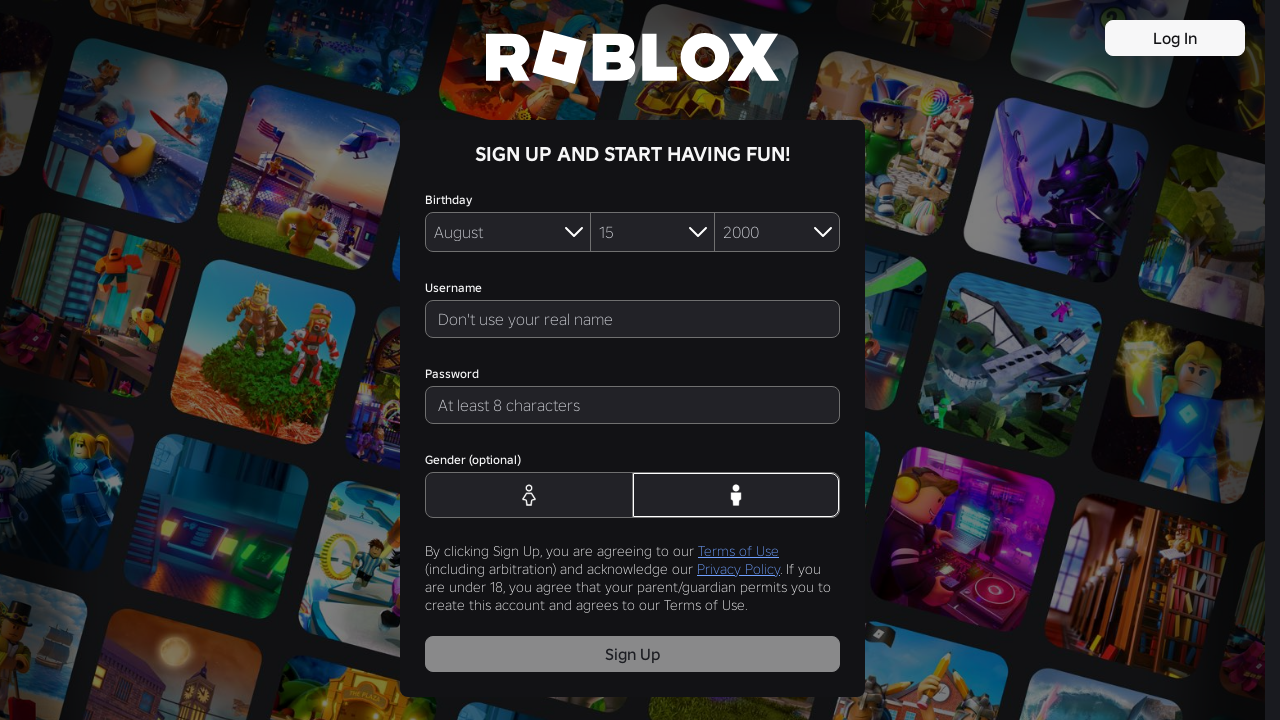

Filled username field with generated username: ubvzvkwixdry on #signup-username
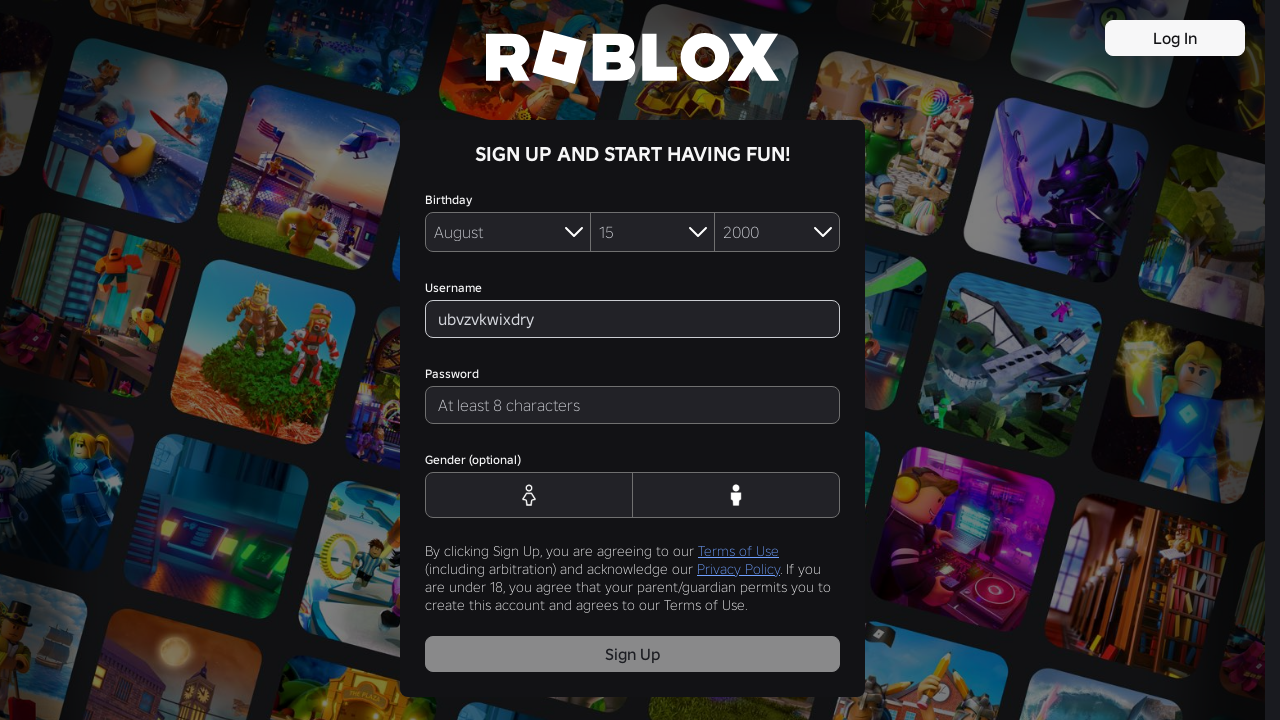

Filled password field with test password on #signup-password
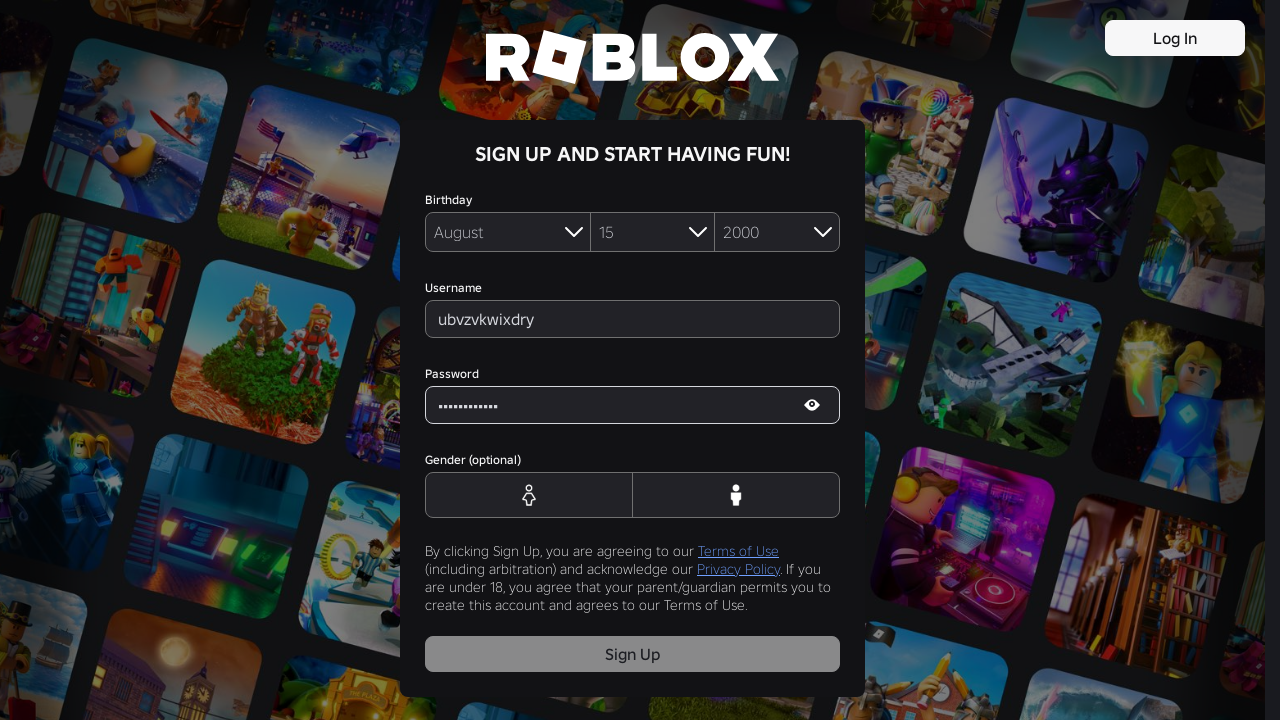

Waited 1000ms for form to be fully filled
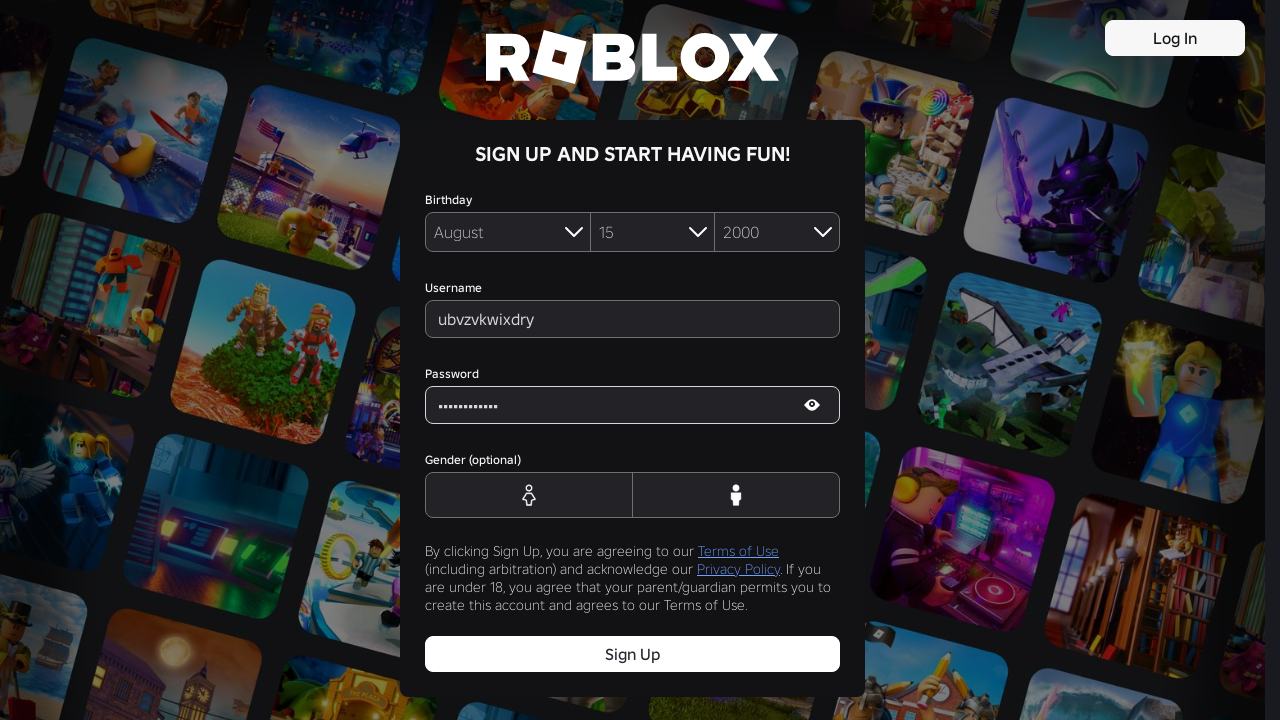

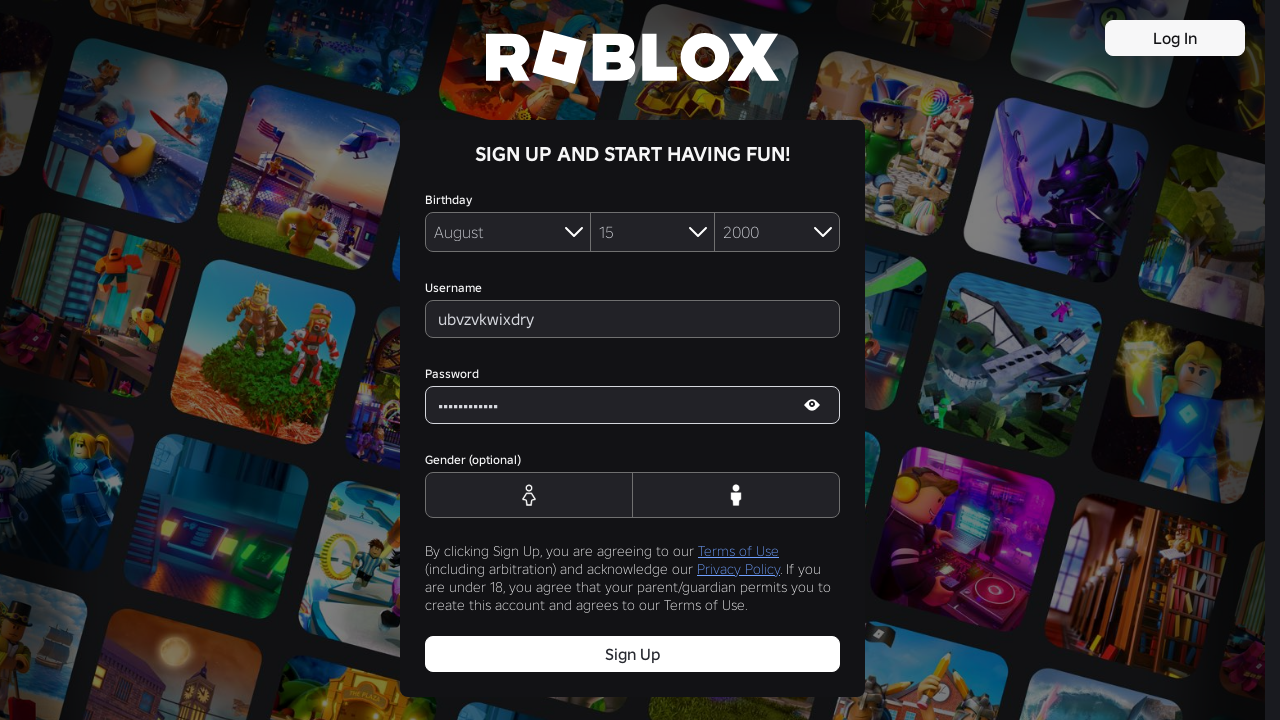